Navigates to the Brazilian COVID-19 data portal and clicks the CSV download button to initiate a data file download.

Starting URL: https://covid.saude.gov.br

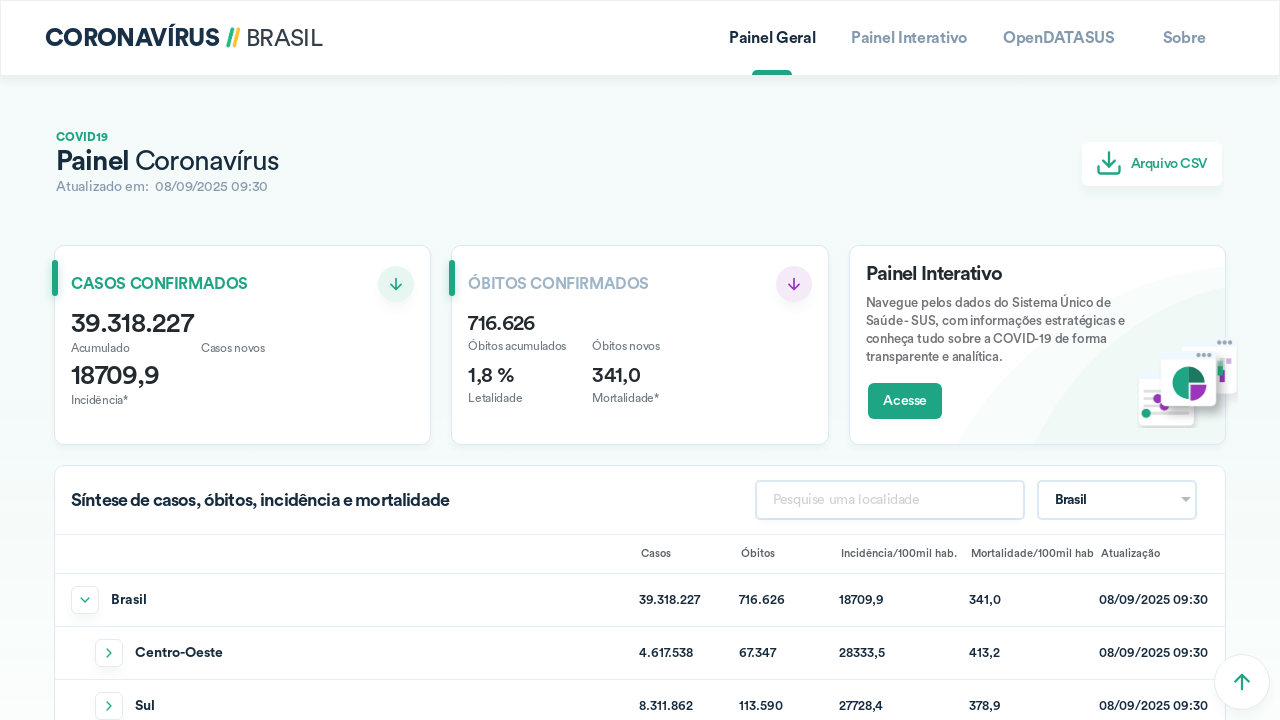

Waited for download button to be available on Brazilian COVID-19 data portal
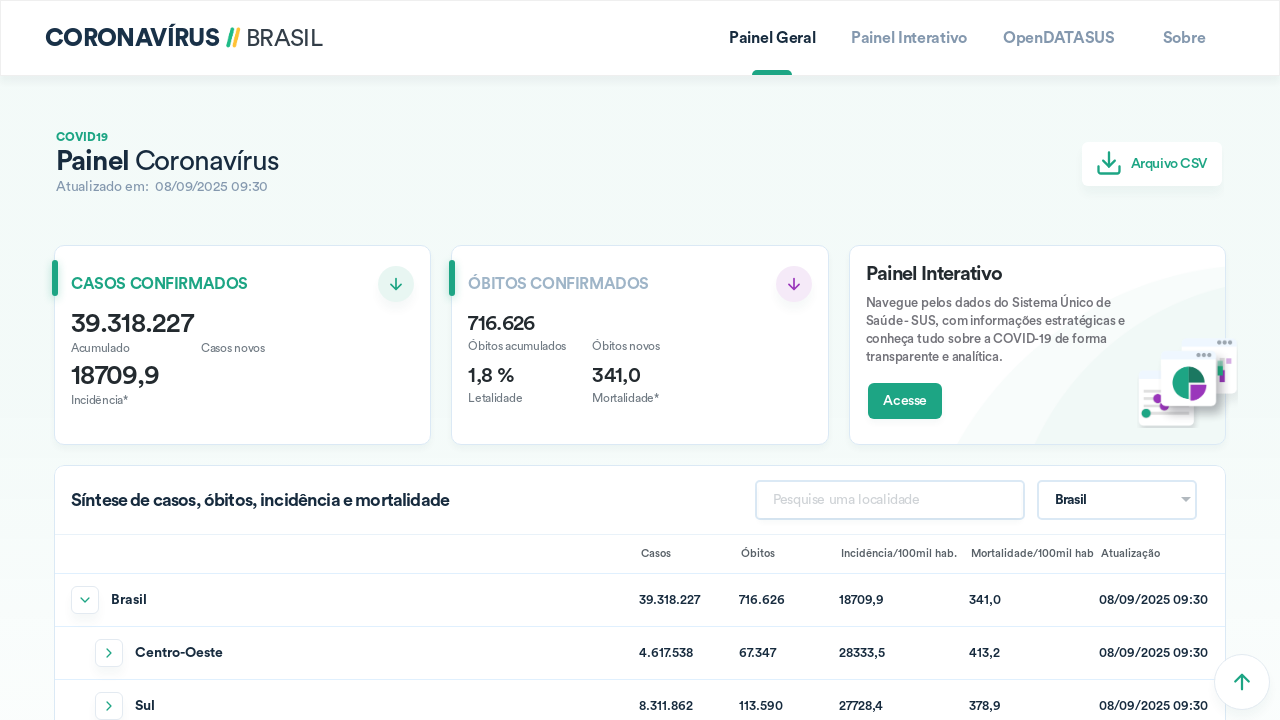

Clicked CSV download button to initiate data file download at (1152, 164) on xpath=/html/body/app-root/ion-app/ion-router-outlet/app-home/ion-content/div[1]/
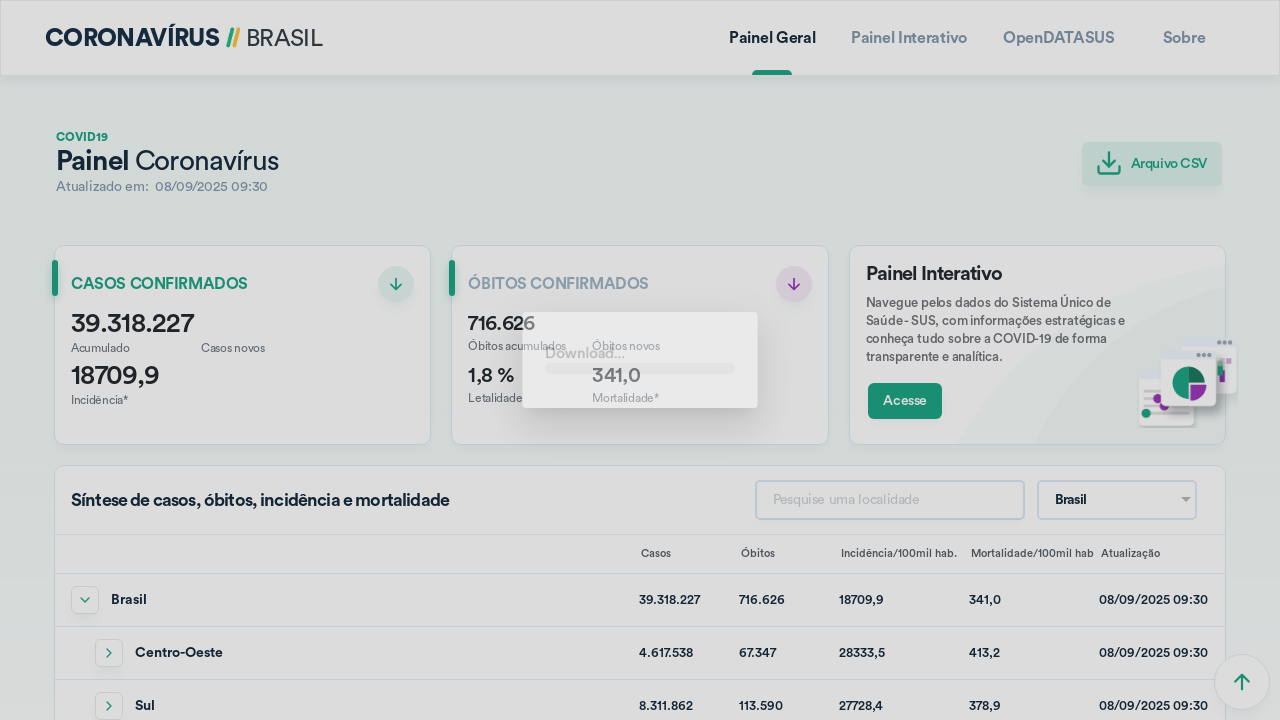

Waited for download to initiate
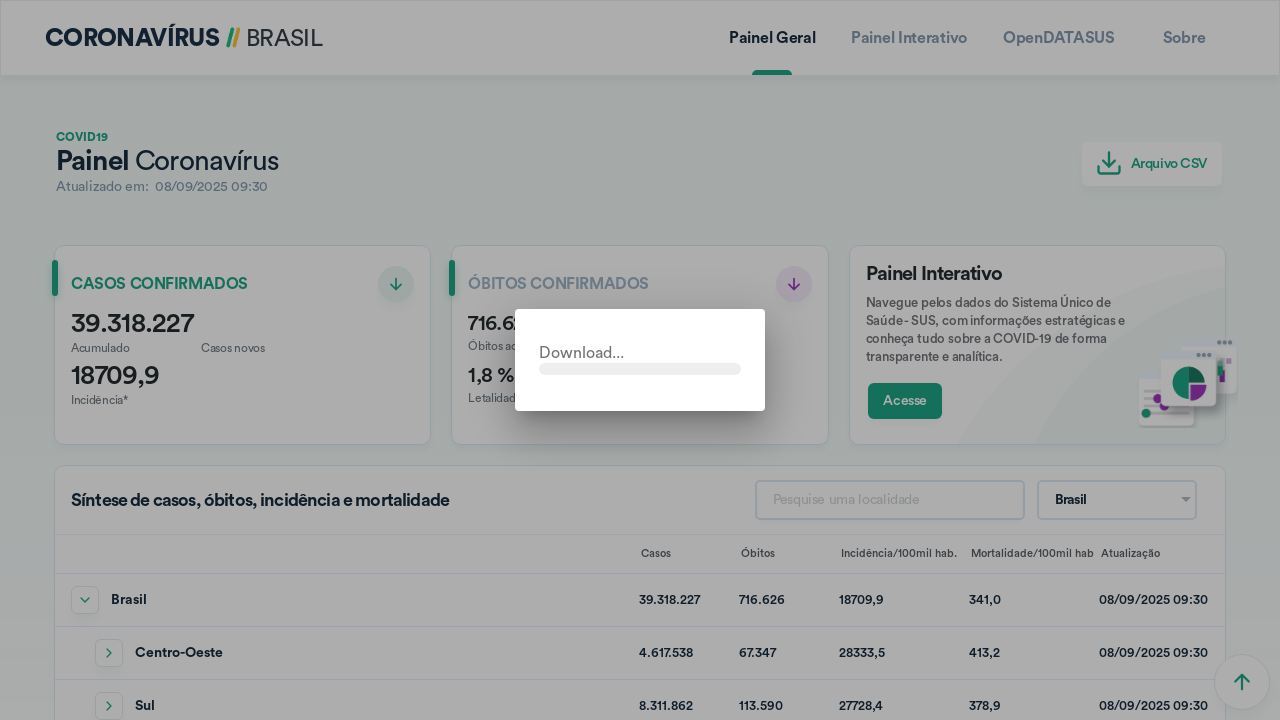

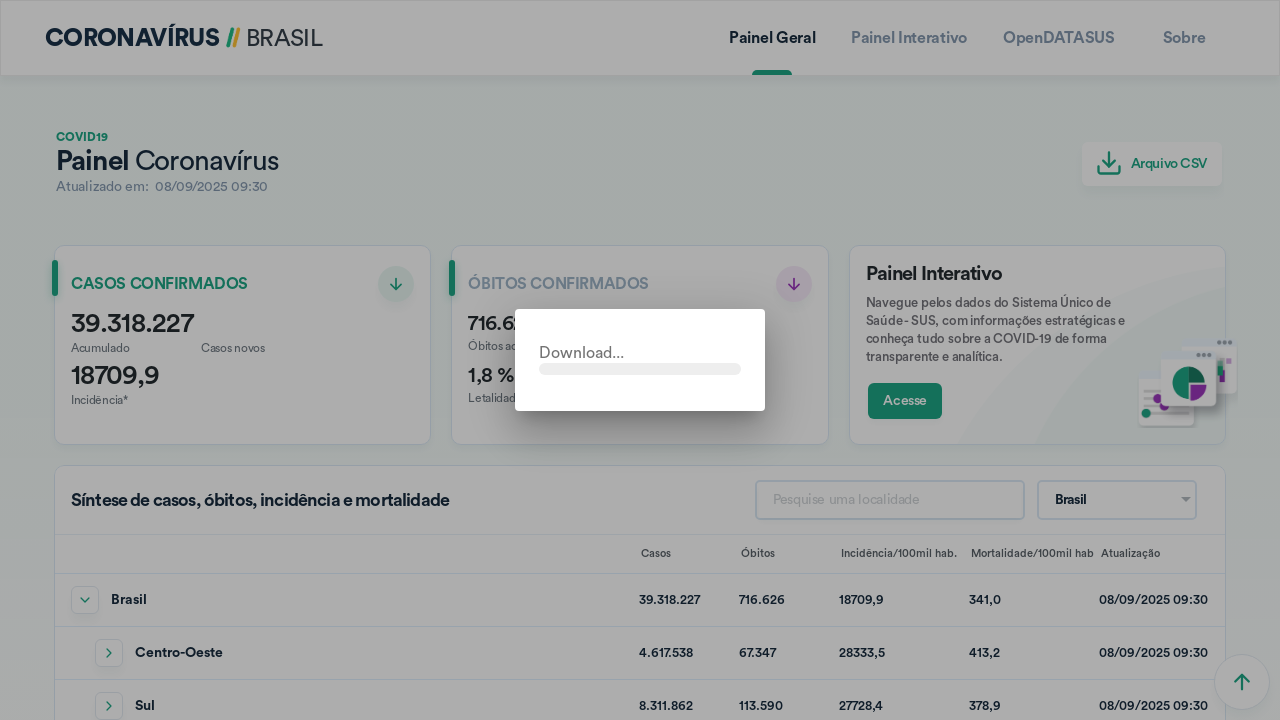